Tests the itdog.cn HTTP testing tool by entering a URL, submitting it for analysis, clicking the China Mobile filter, and verifying the timeout results are displayed.

Starting URL: https://www.itdog.cn/http/

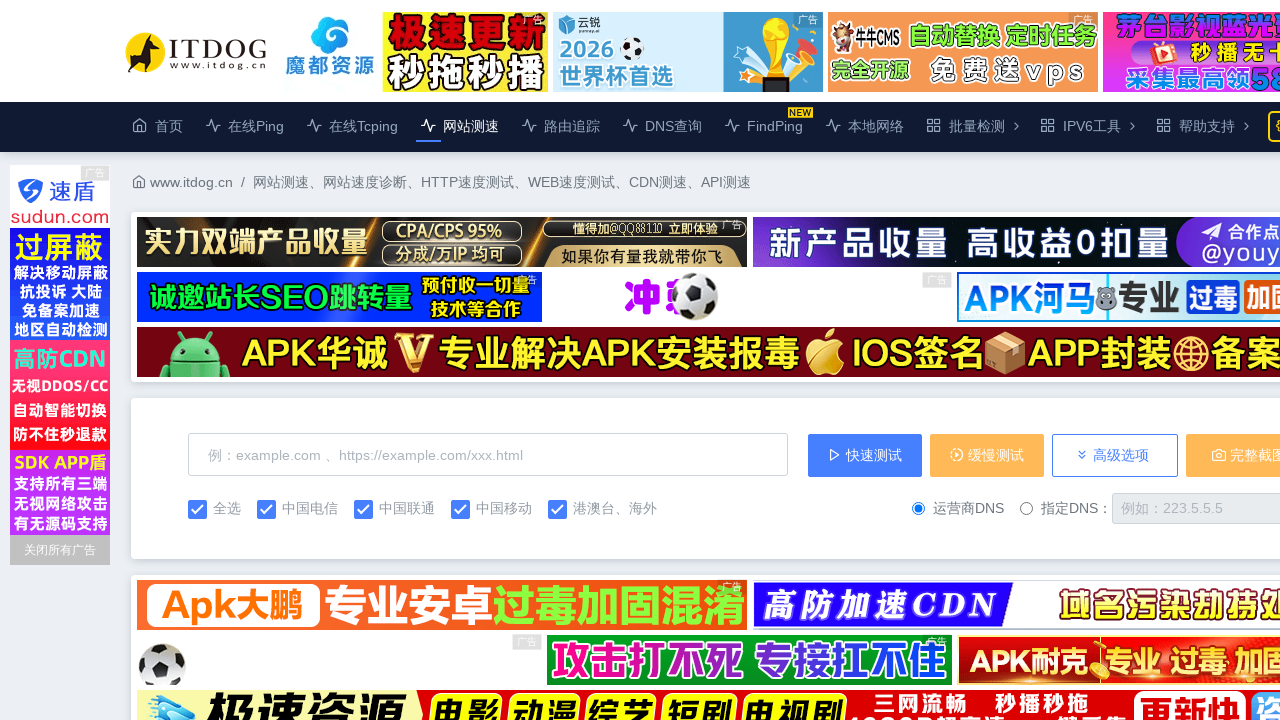

Filled host input field with URL https://www.ina72.com/ on #host
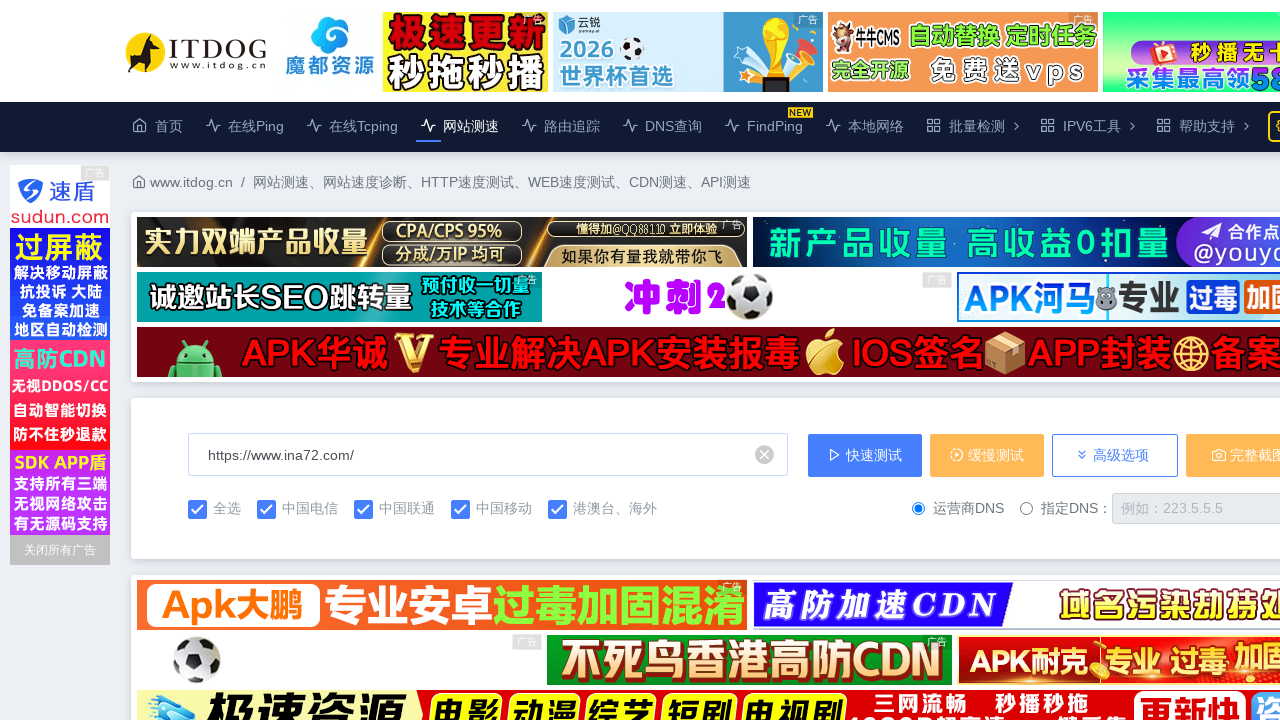

Clicked submit button to run HTTP check at (865, 455) on //button[@onclick="check_form('fast')"]
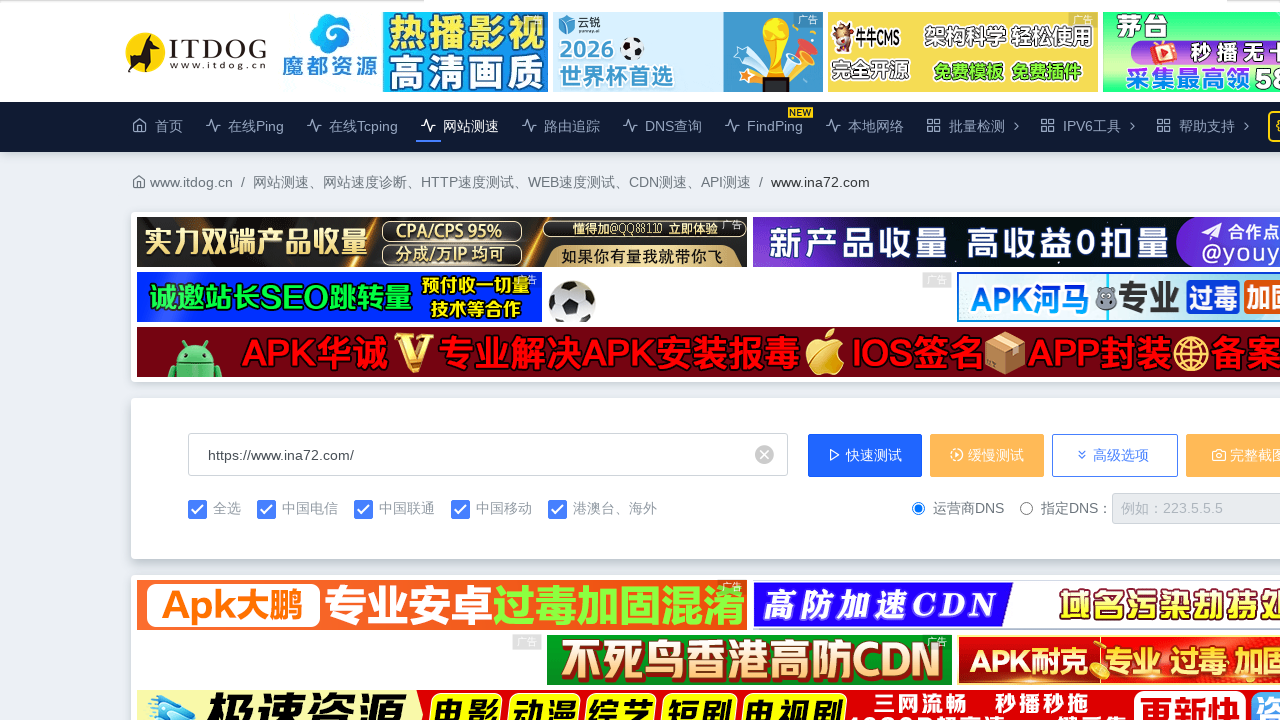

Waited 10 seconds for results to load
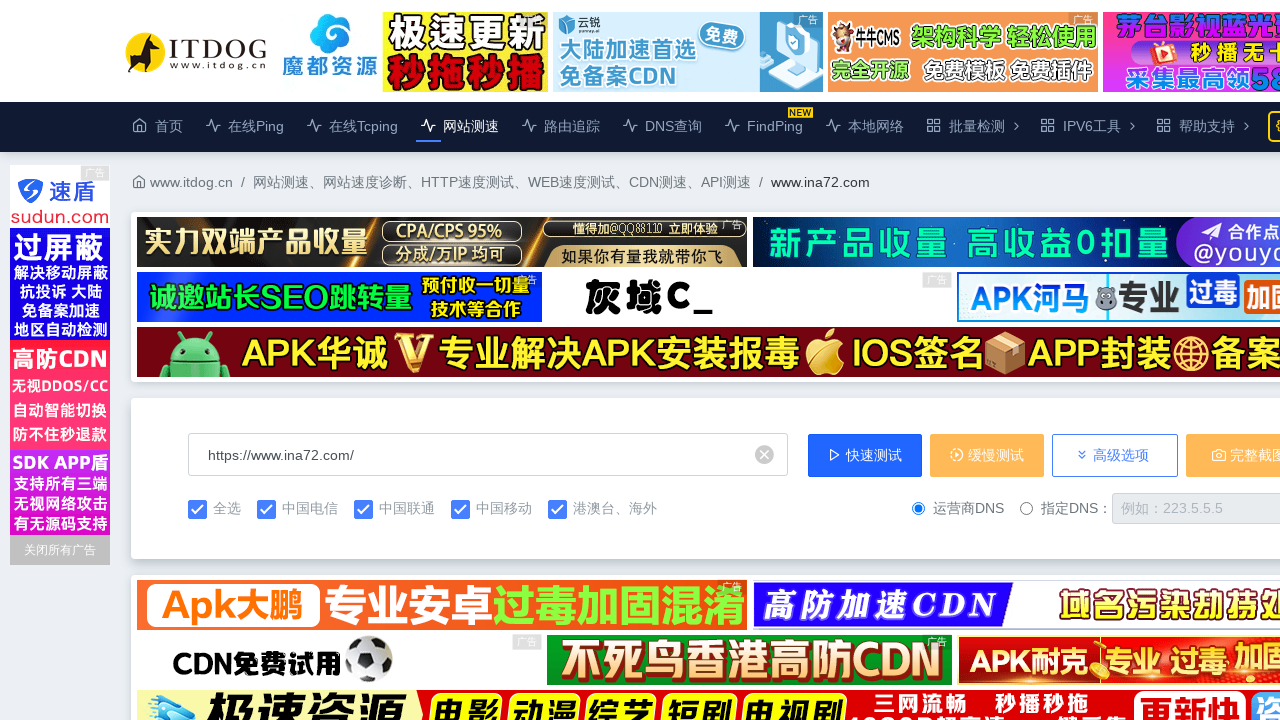

China Mobile filter option appeared
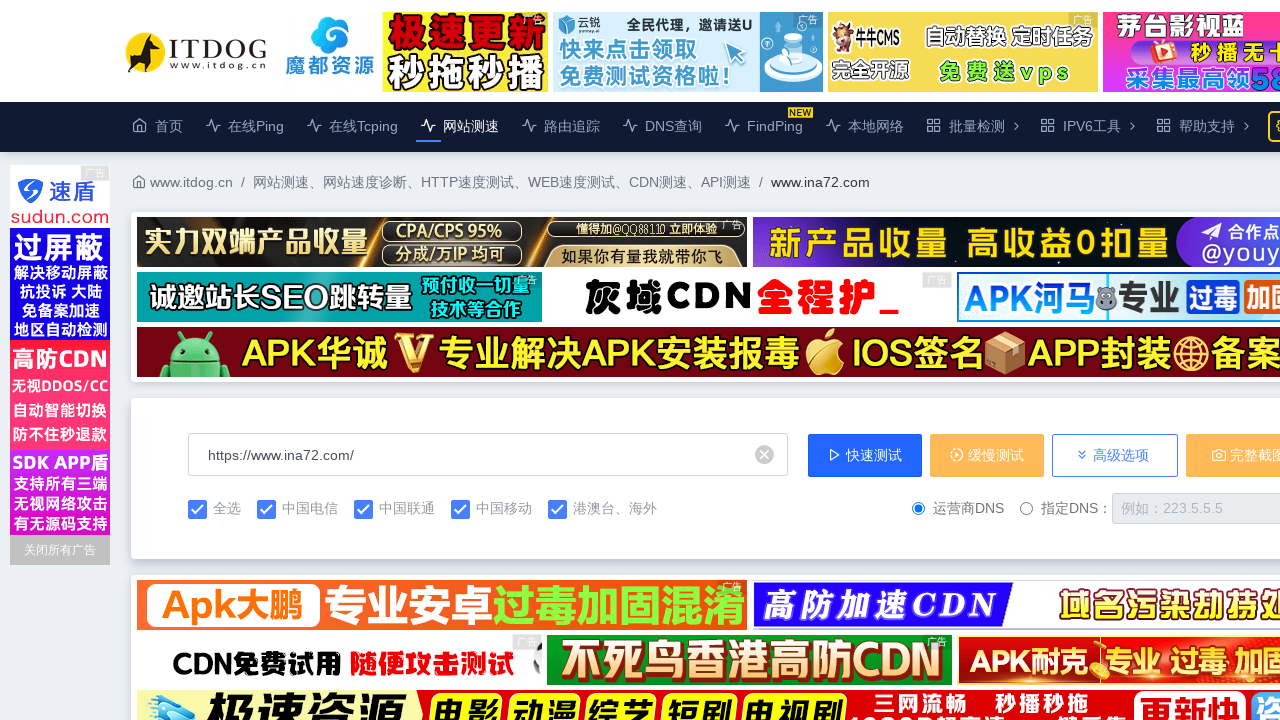

Clicked China Mobile filter option at (550, 360) on xpath=//span[@class='custom-control-label2' and text()=' 中国移动']
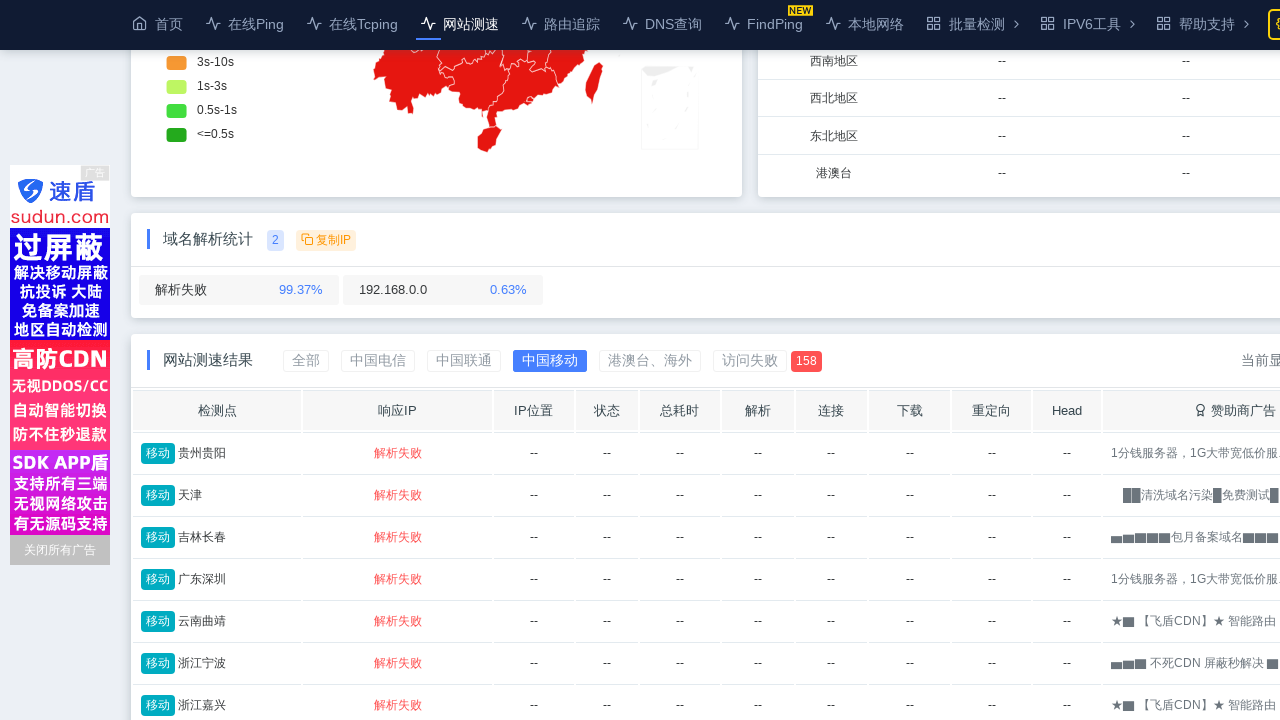

Waited 5 seconds for filtered results to load
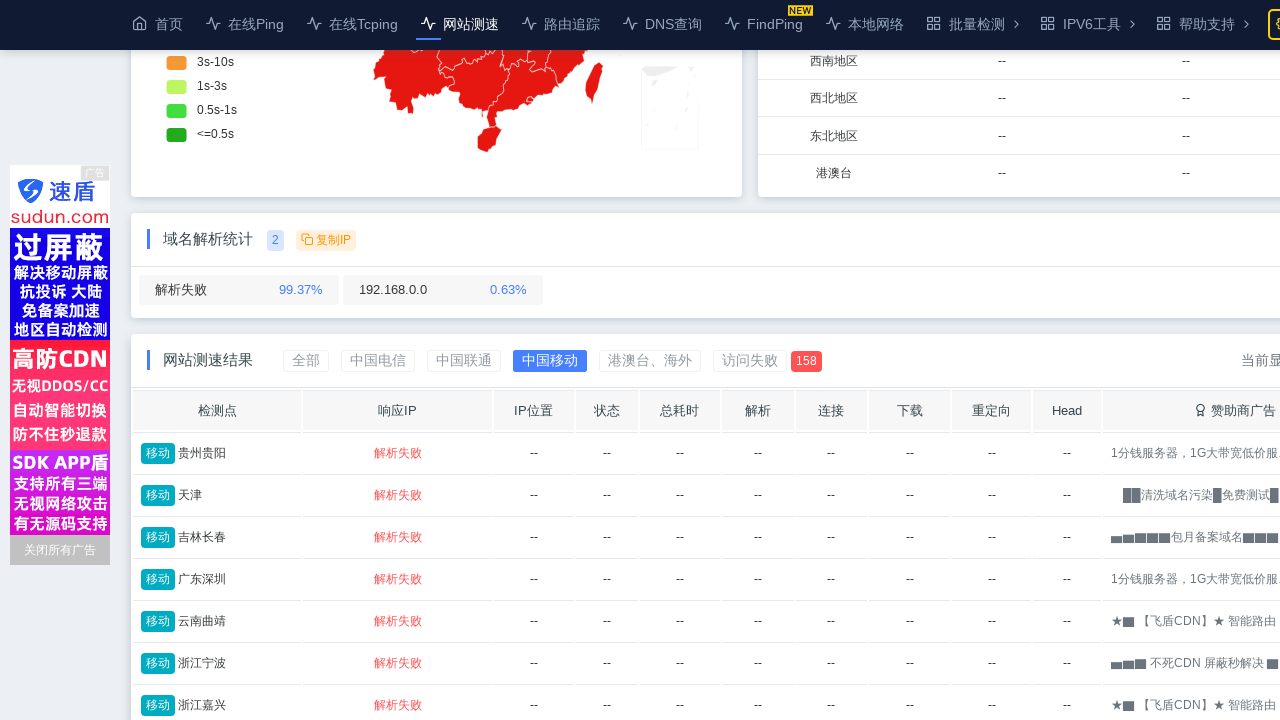

Verified timeout results are displayed
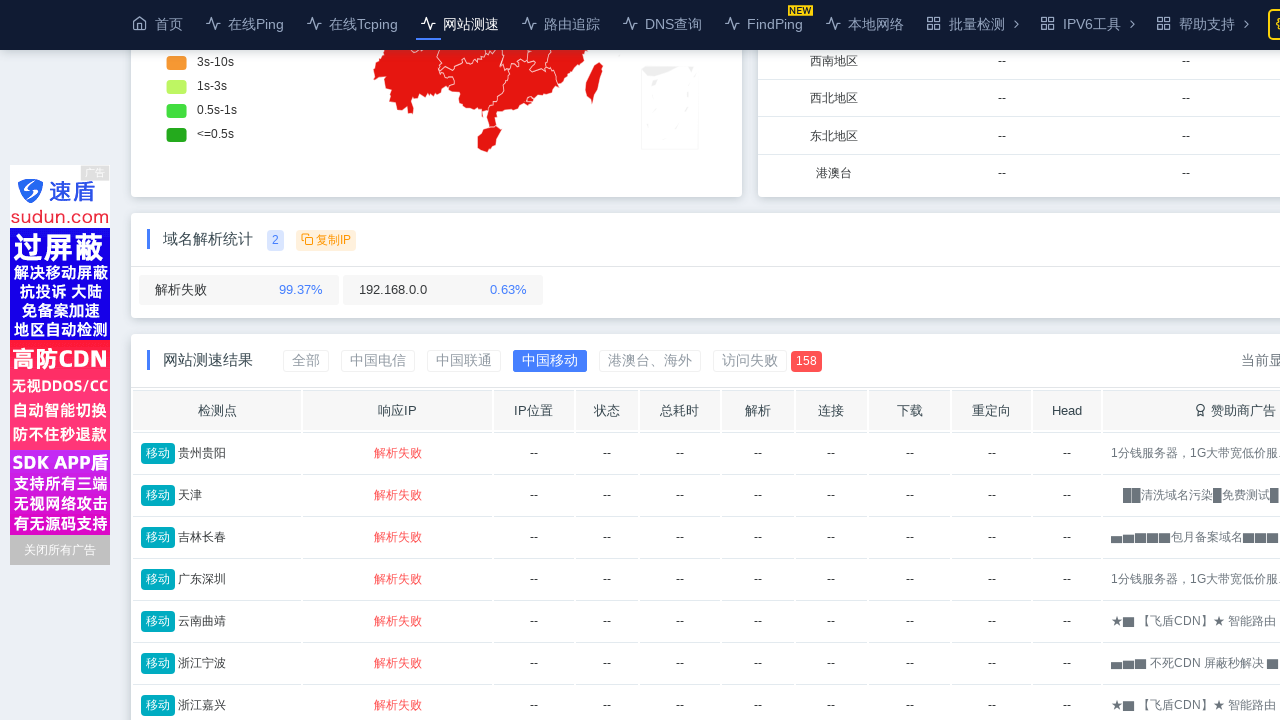

Scrolled down 580 pixels to see results
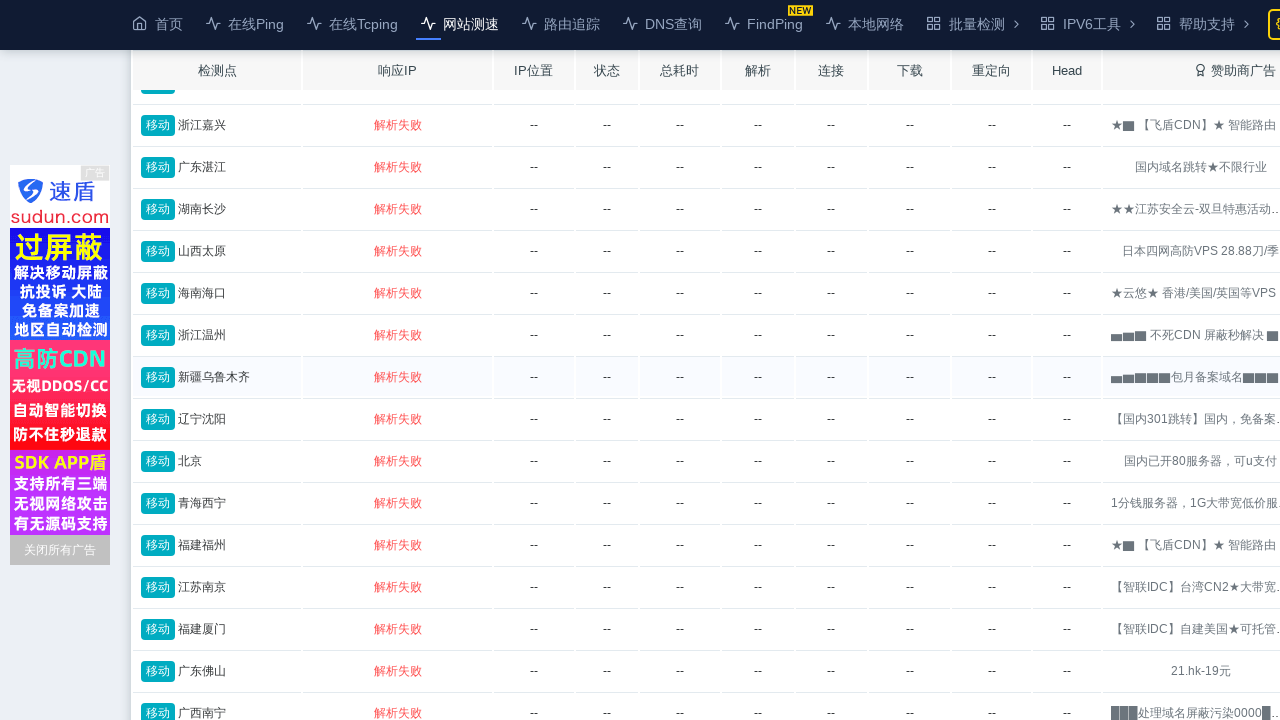

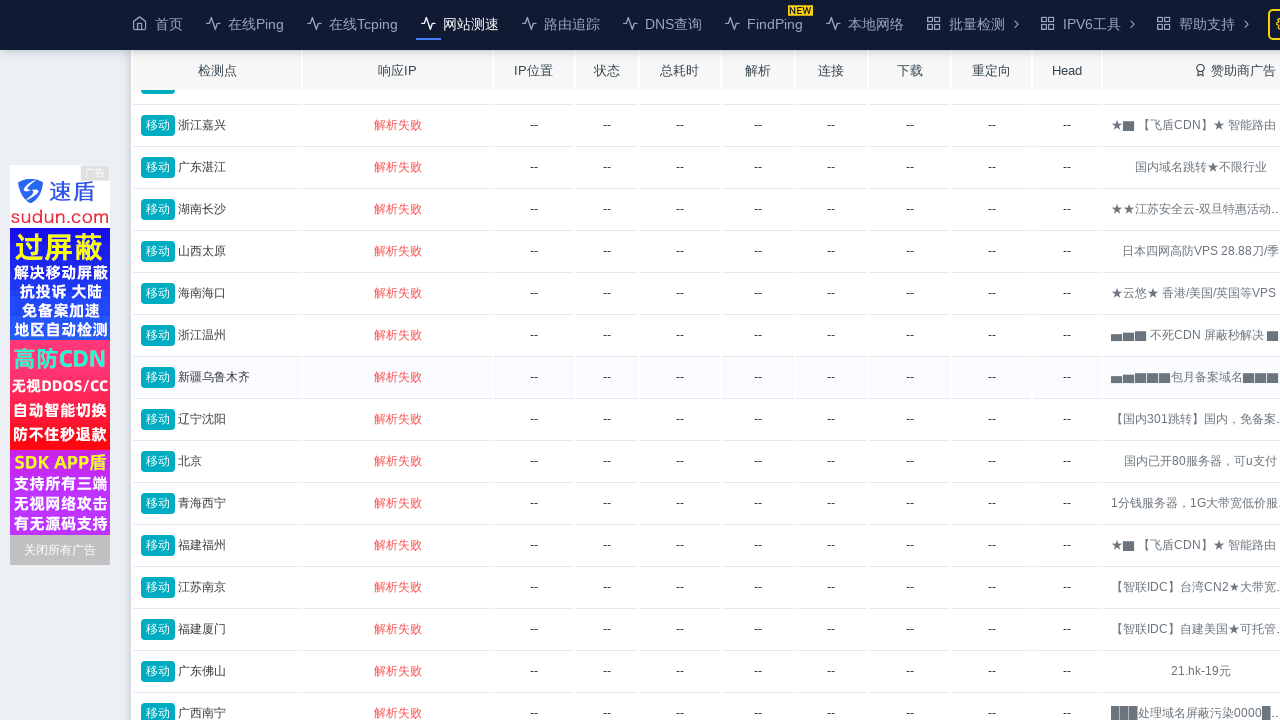